Navigates to QA.com website and verifies that the page title matches the expected IT Training title

Starting URL: https://www.qa.com/

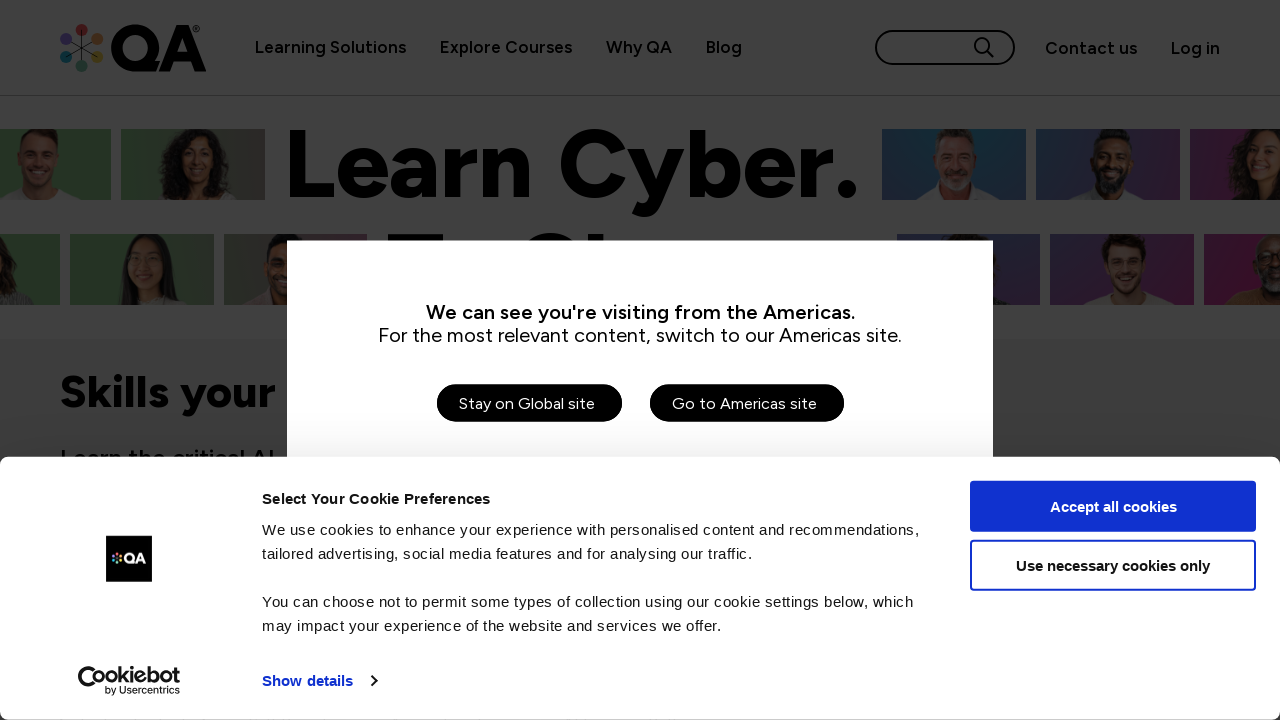

Waited for page to load (domcontentloaded)
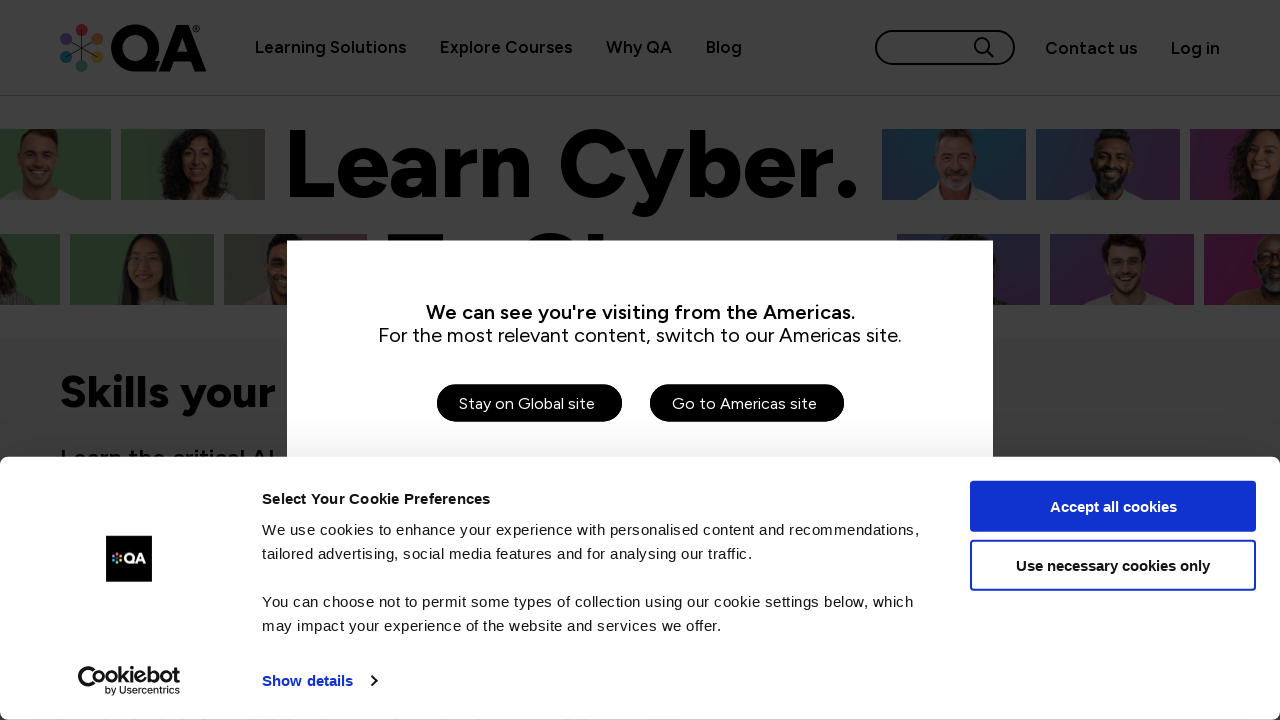

Retrieved page title: QA | Tech Training, Courses & Apprenticeships |
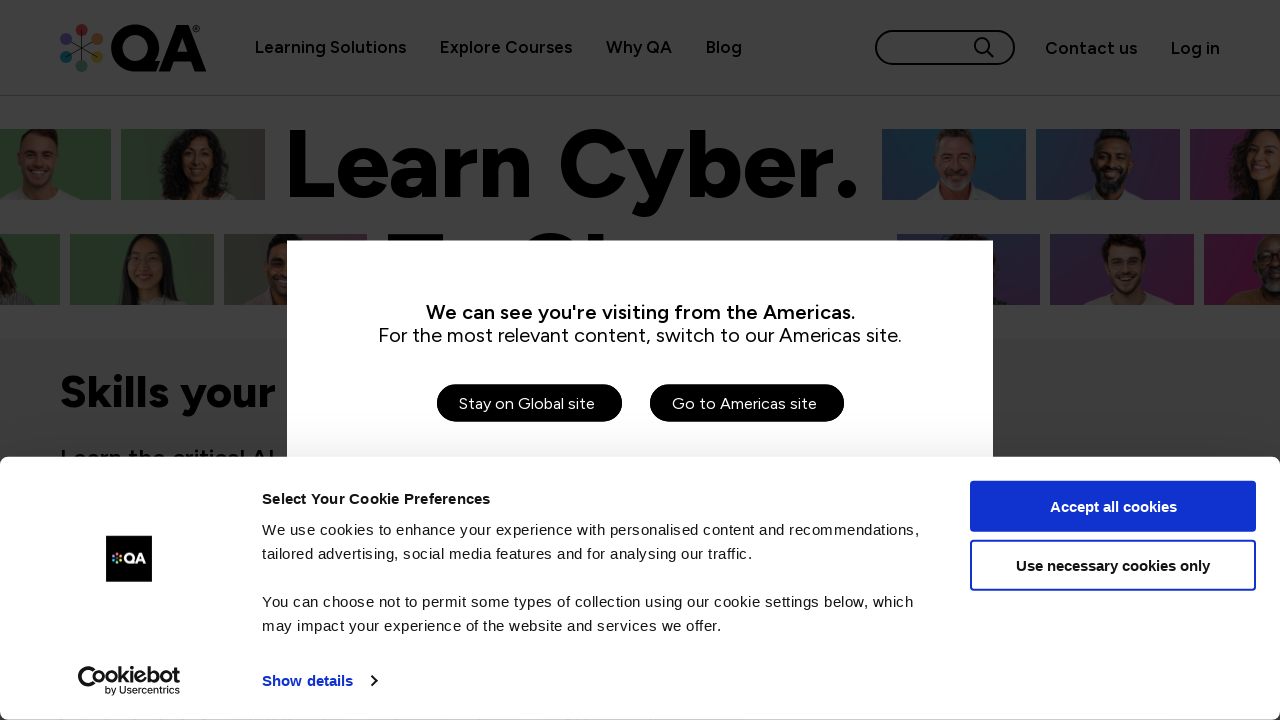

Verified that page title contains 'QA' or 'Training' - assertion passed
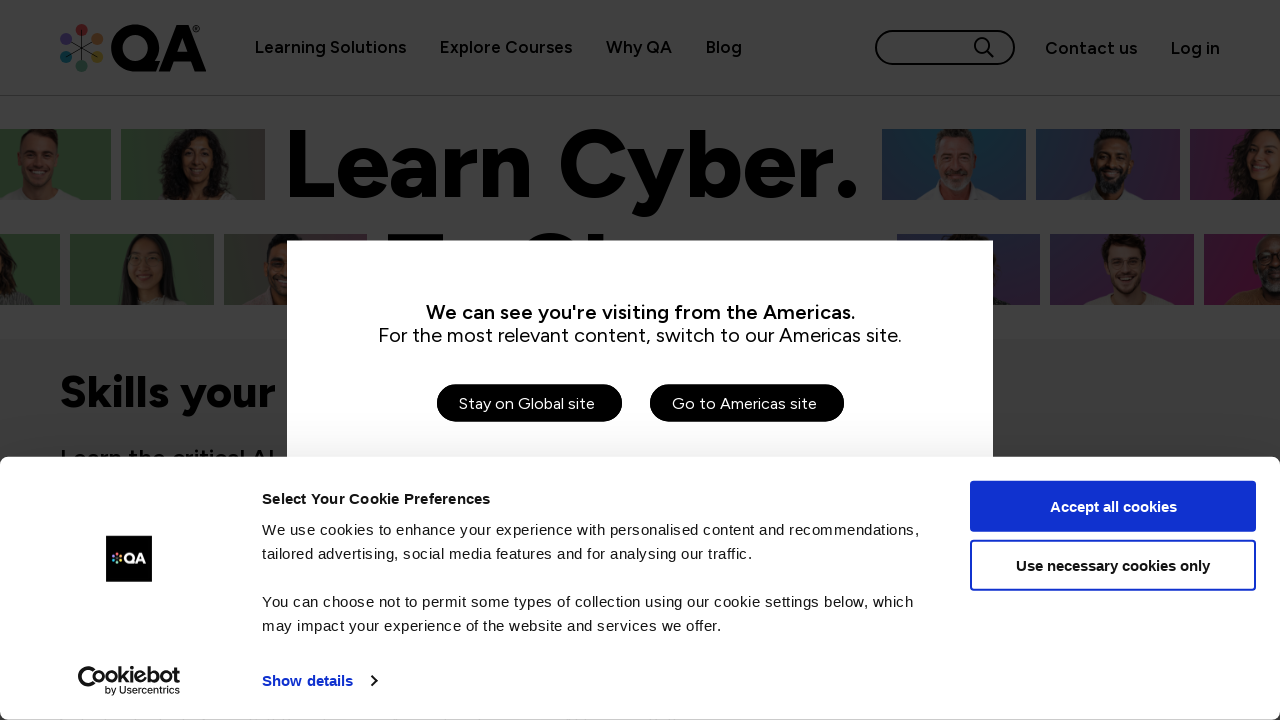

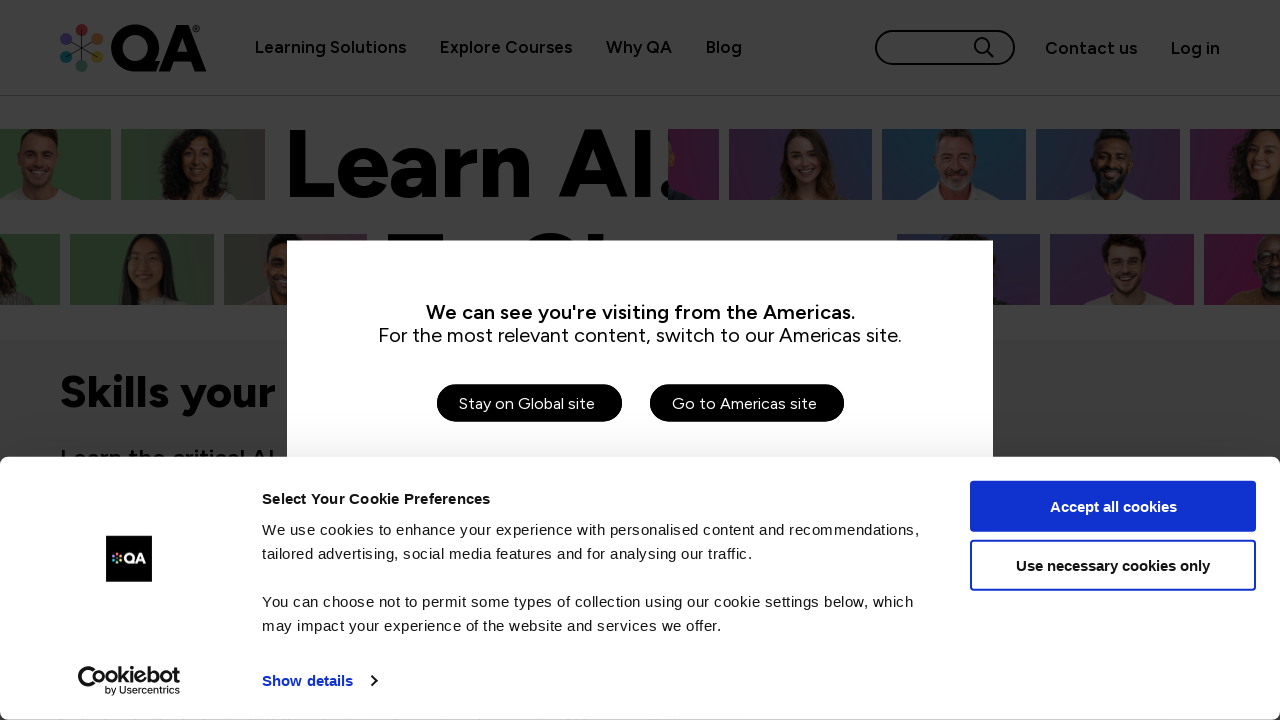